Tests editing a todo item by double-clicking, changing text, and pressing Enter

Starting URL: https://demo.playwright.dev/todomvc

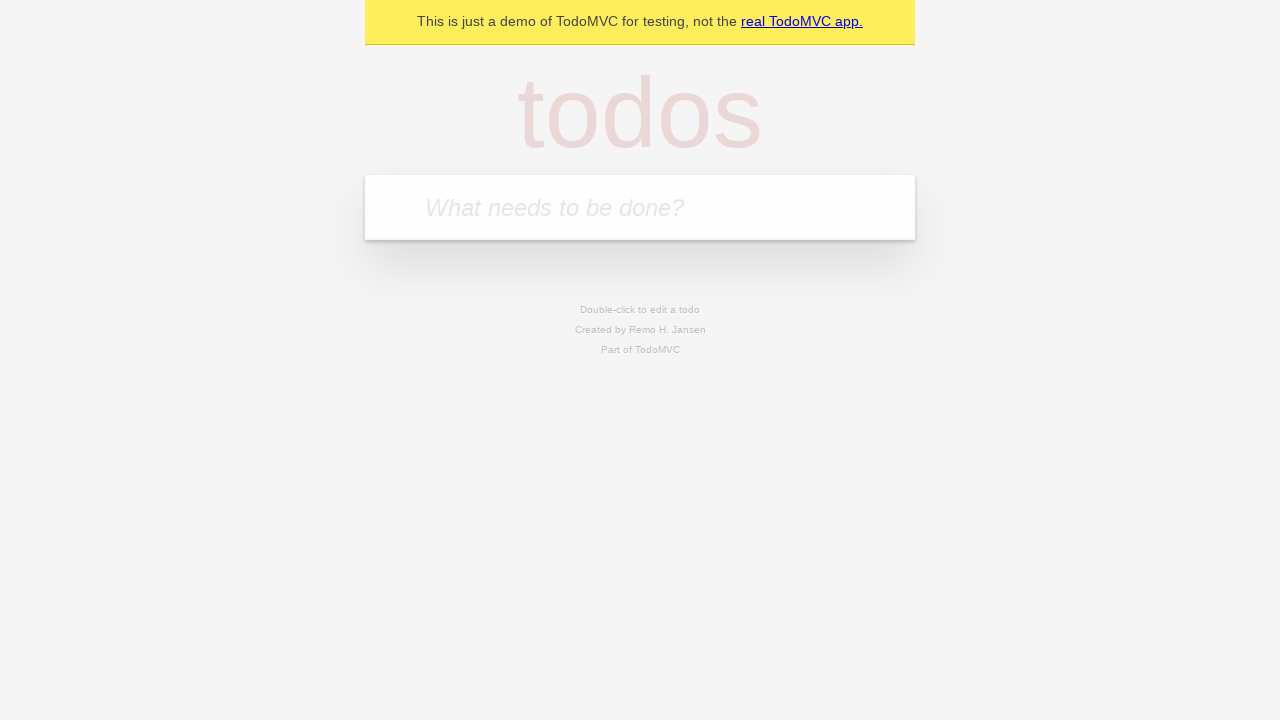

Filled new todo input with 'buy some cheese' on .new-todo
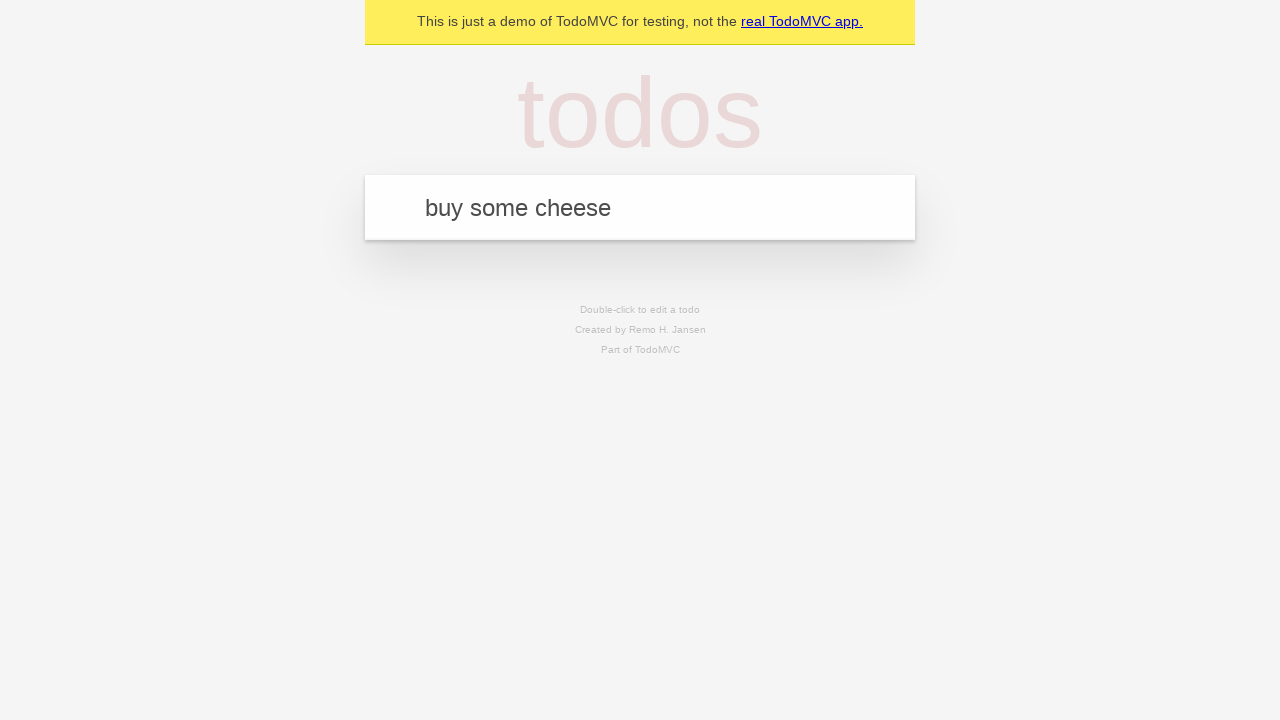

Pressed Enter to create first todo on .new-todo
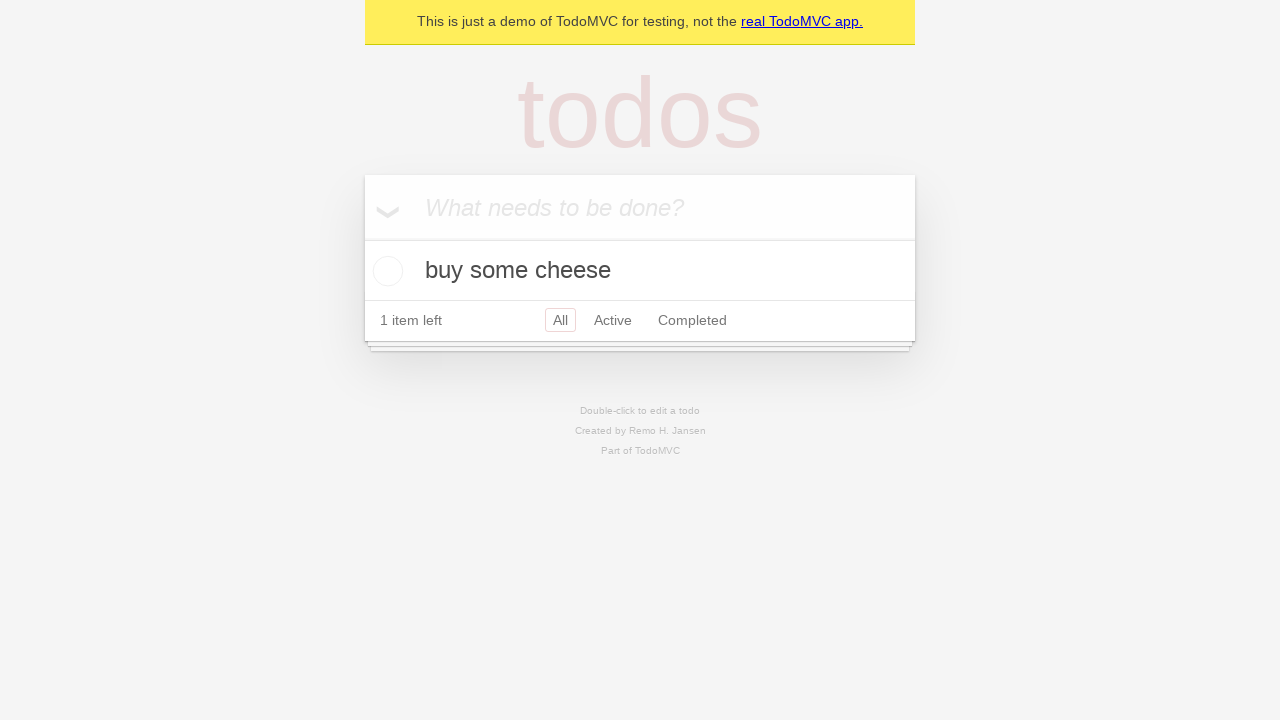

Filled new todo input with 'feed the cat' on .new-todo
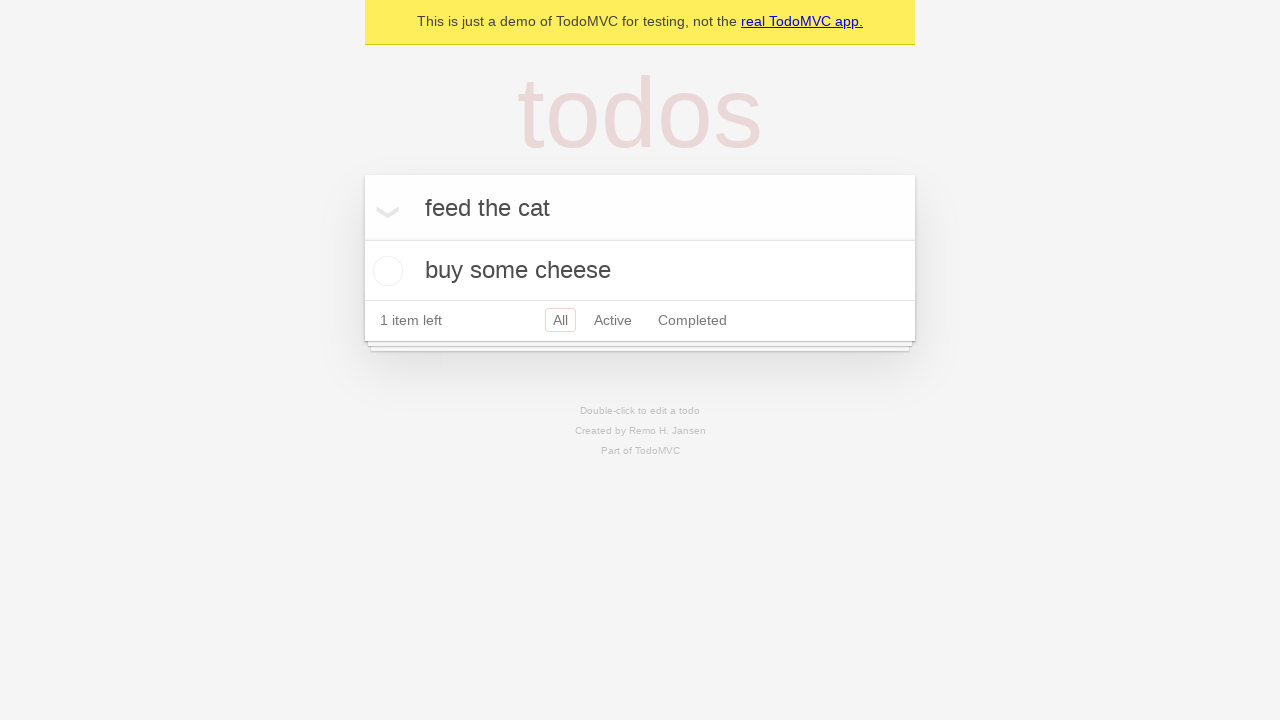

Pressed Enter to create second todo on .new-todo
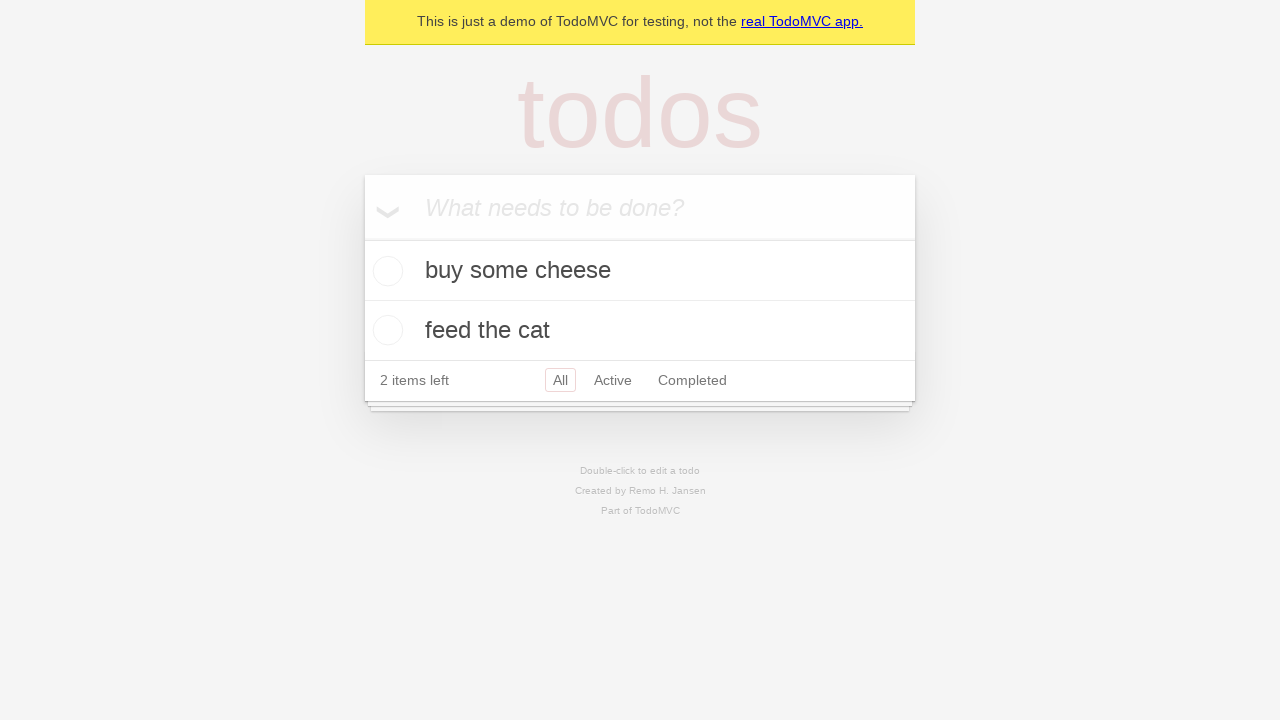

Filled new todo input with 'book a doctors appointment' on .new-todo
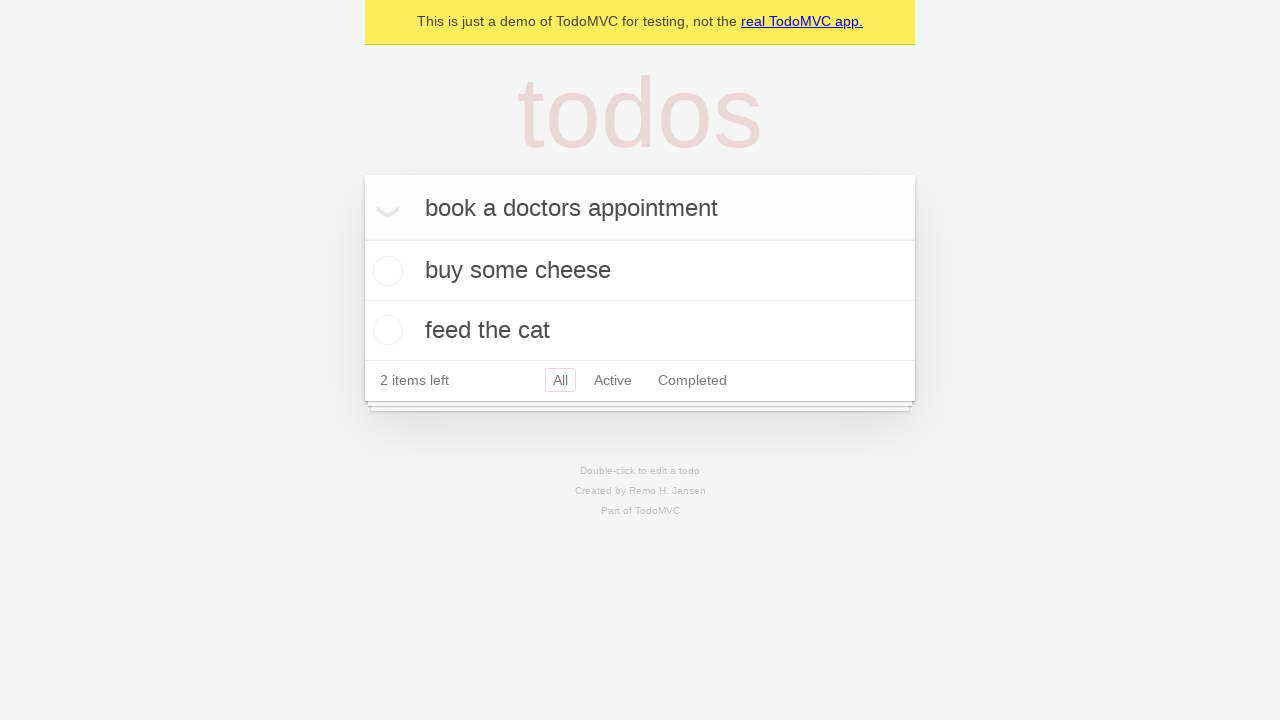

Pressed Enter to create third todo on .new-todo
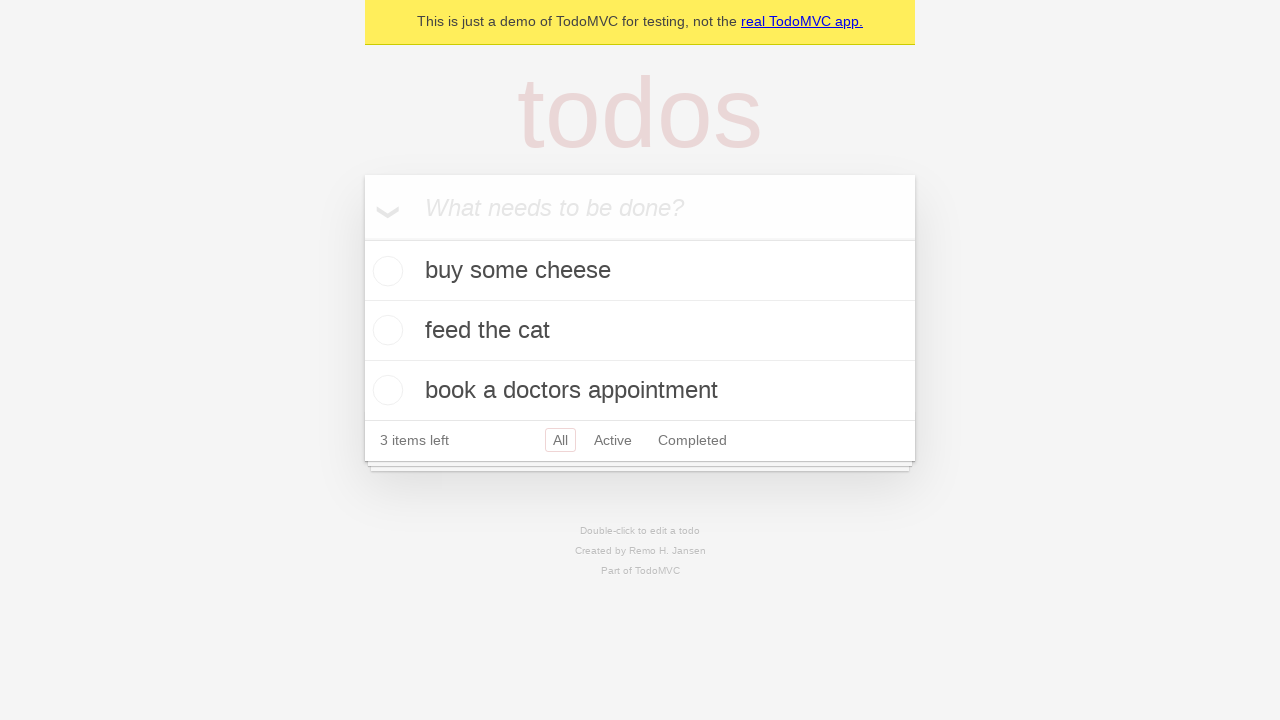

Waited for all three todo items to load
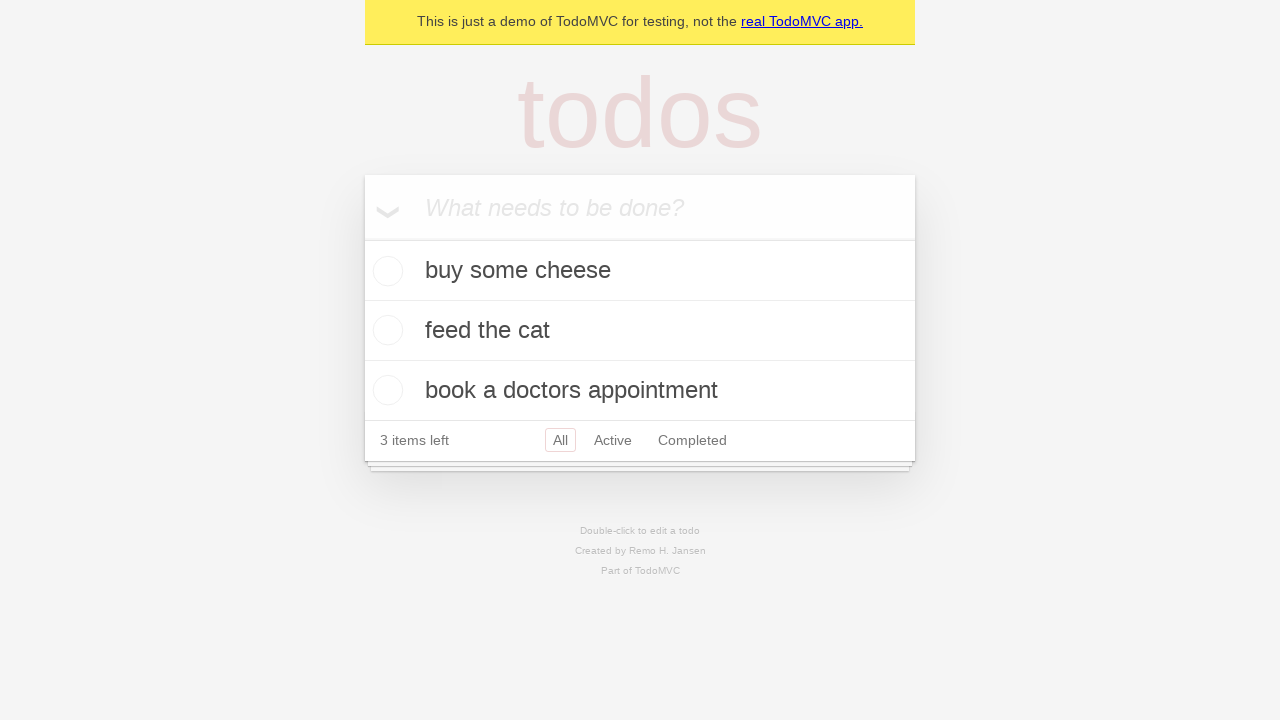

Double-clicked second todo item to enter edit mode at (640, 331) on .todo-list li >> nth=1
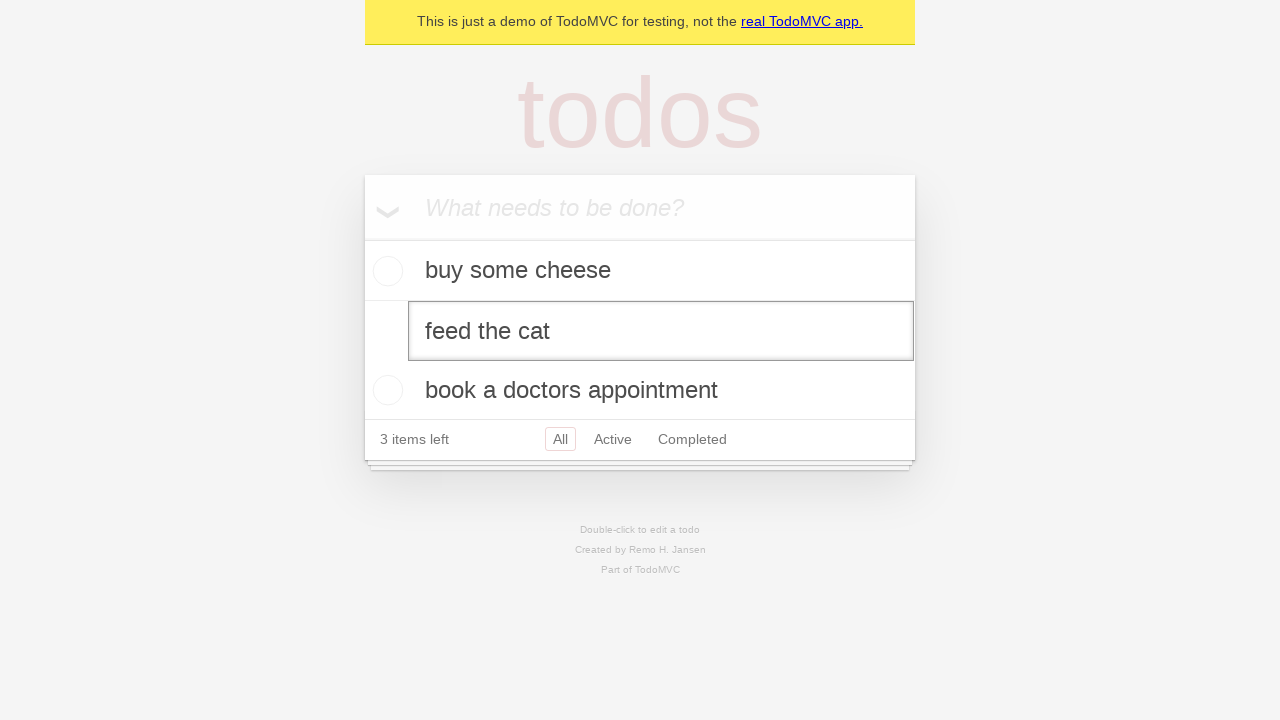

Changed todo text to 'buy some sausages' on .todo-list li >> nth=1 >> .edit
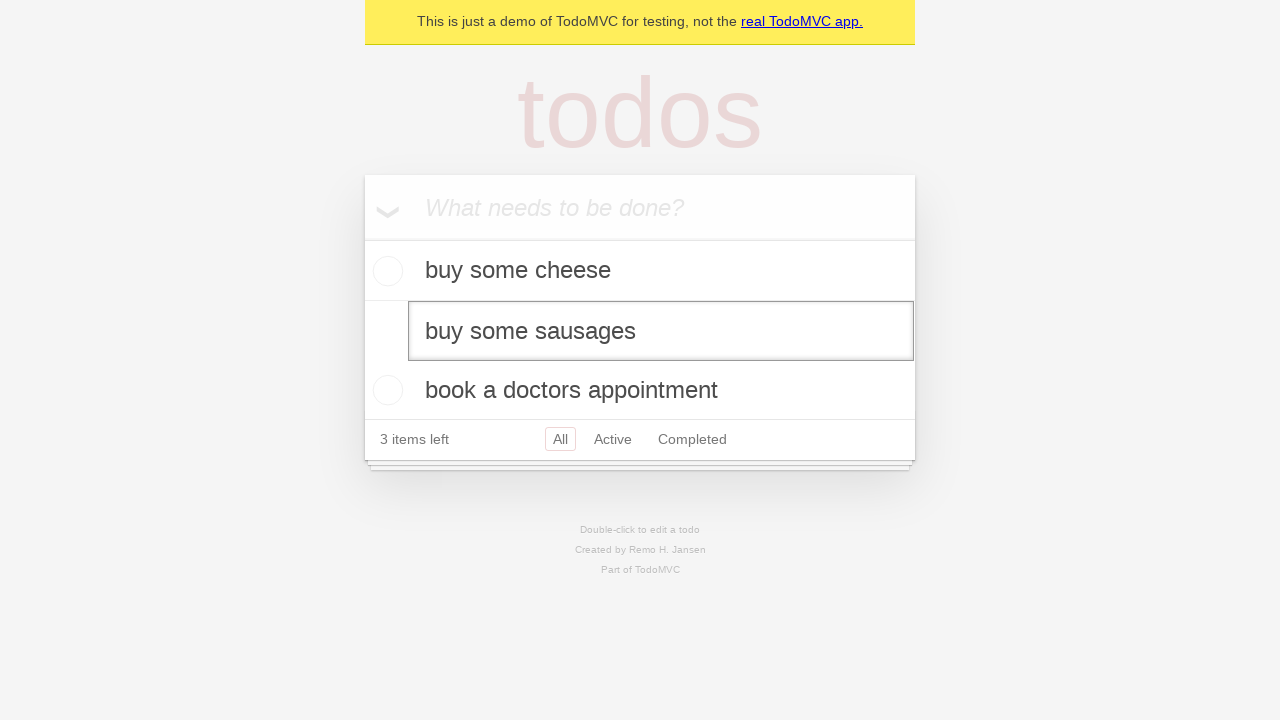

Pressed Enter to save the edited todo on .todo-list li >> nth=1 >> .edit
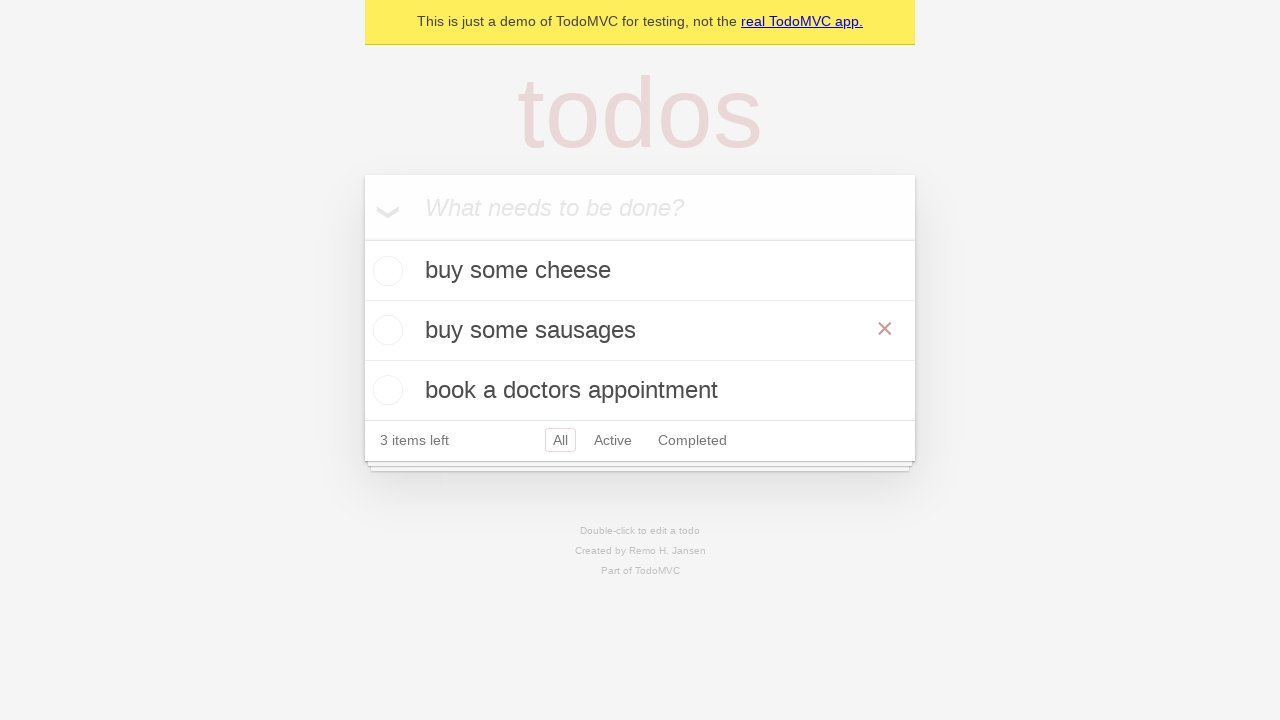

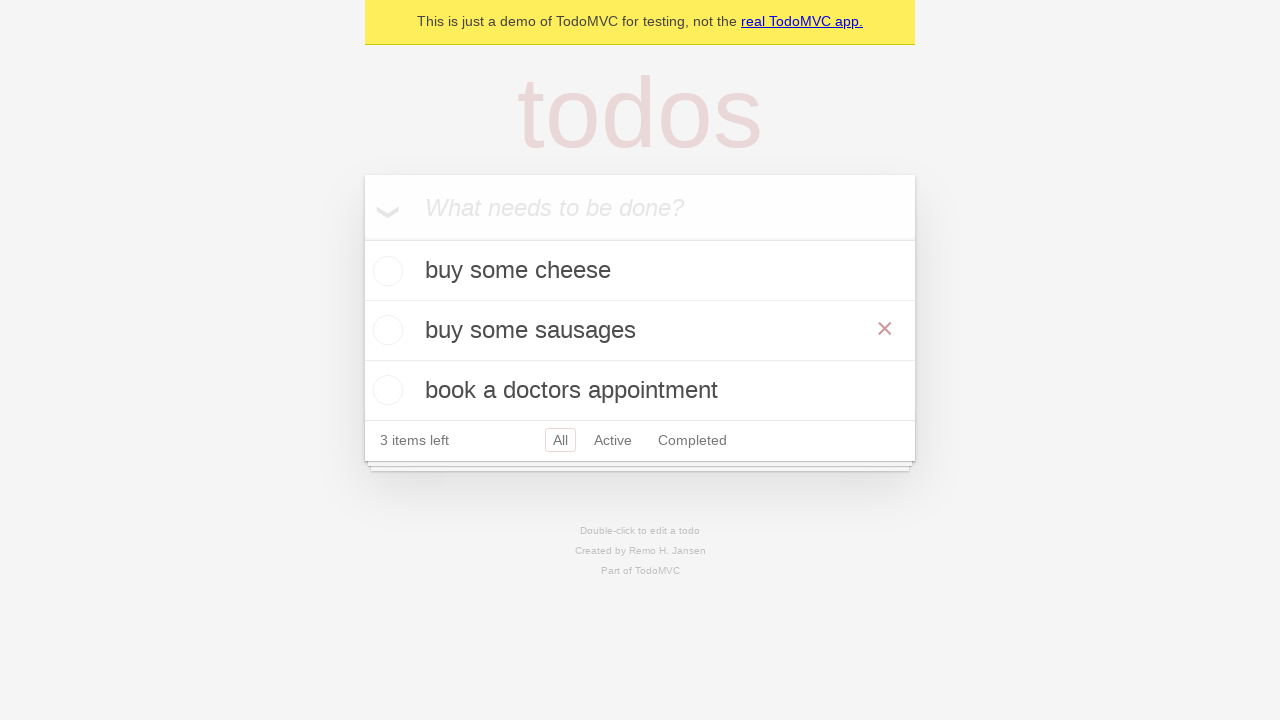